Tests dropdown selection functionality by navigating to a dropdown page and selecting an option from a select element

Starting URL: https://the-internet.herokuapp.com/

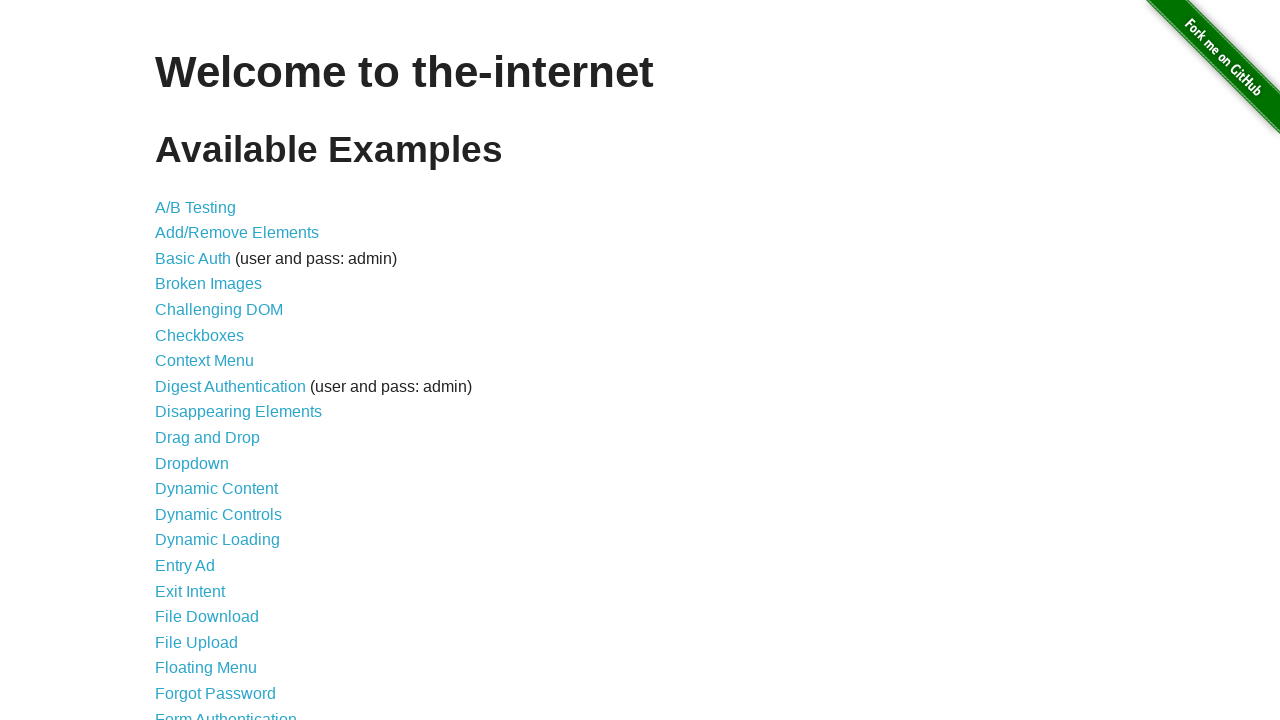

Clicked on Dropdown link at (192, 463) on a:text('Dropdown')
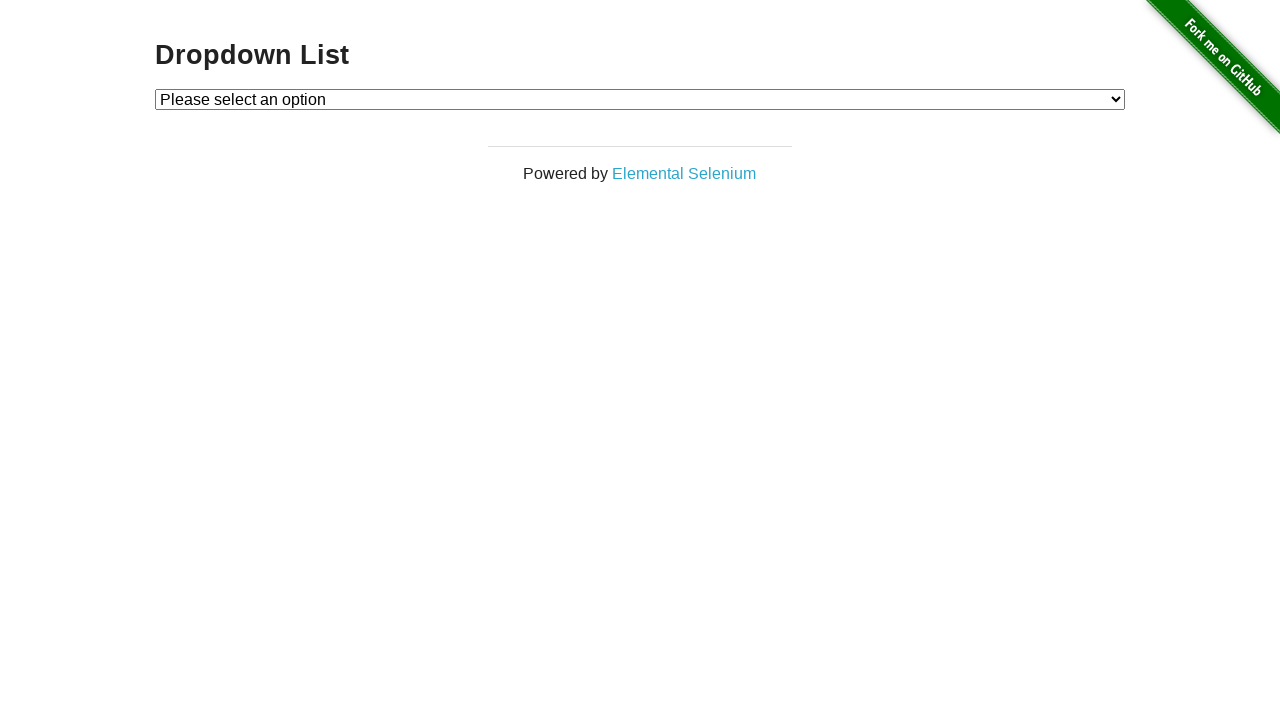

Dropdown element is now visible
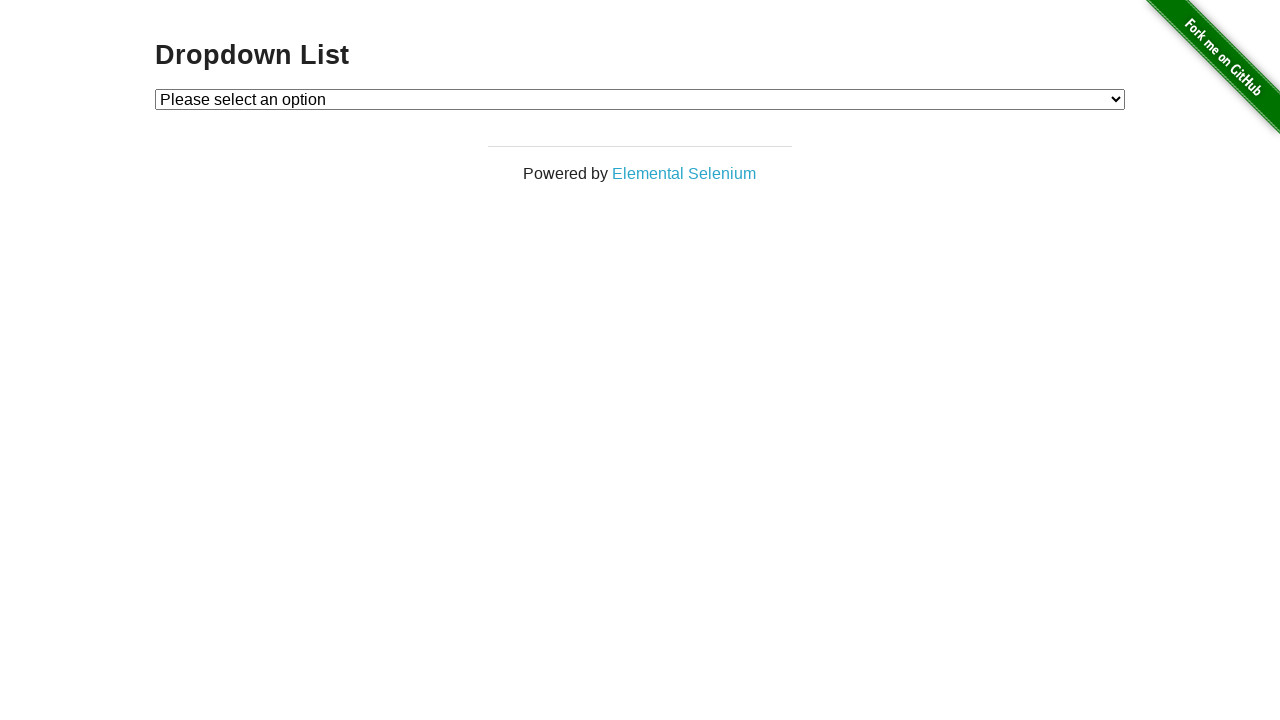

Selected Option 1 from the dropdown on #dropdown
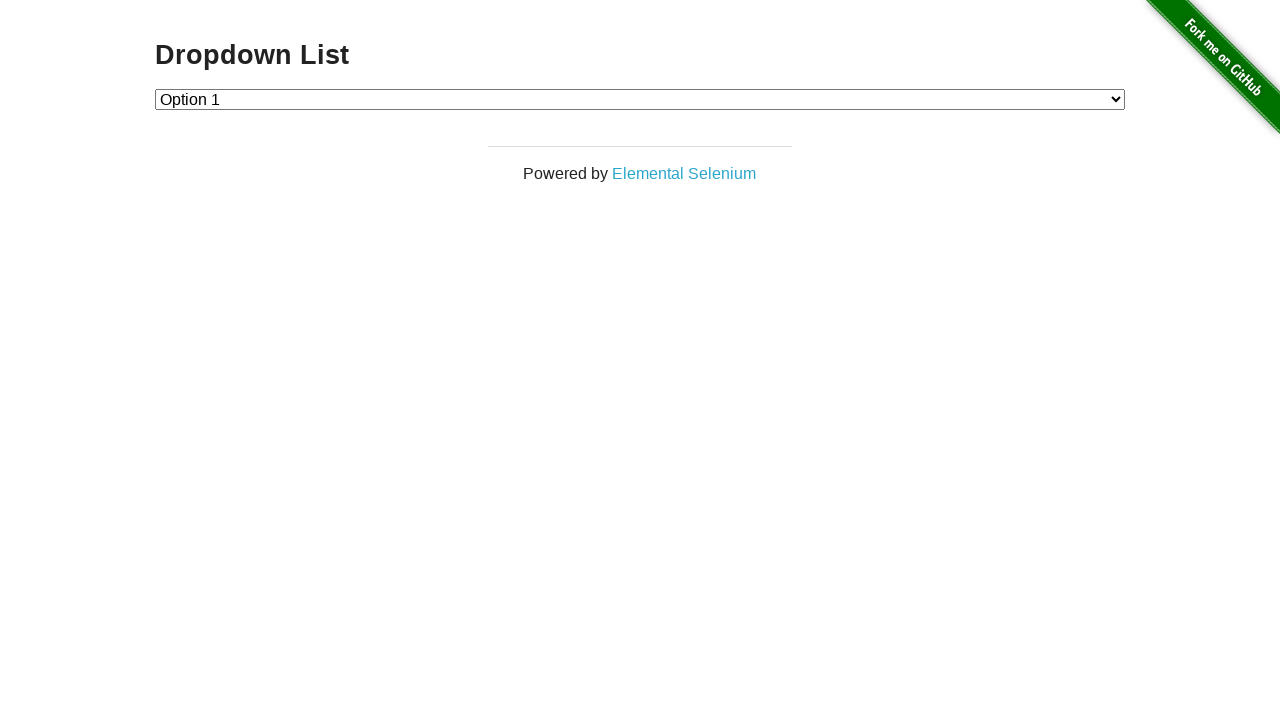

Located dropdown element
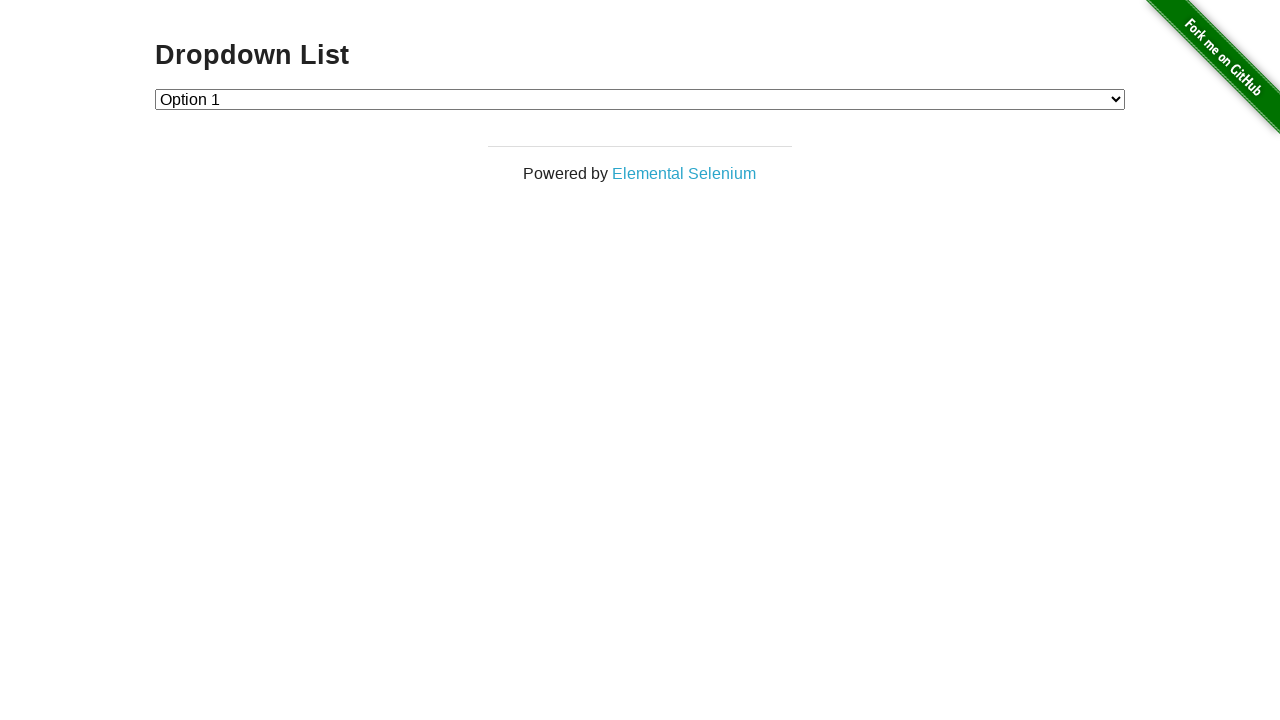

Retrieved all dropdown options
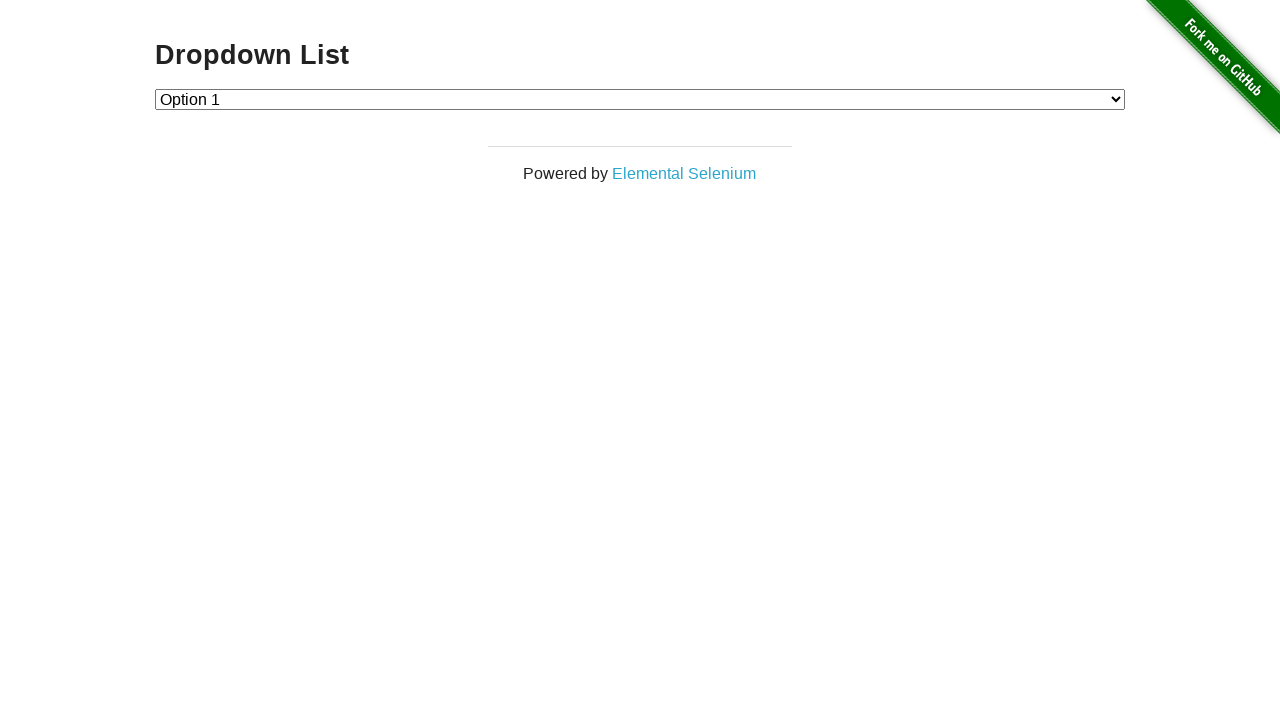

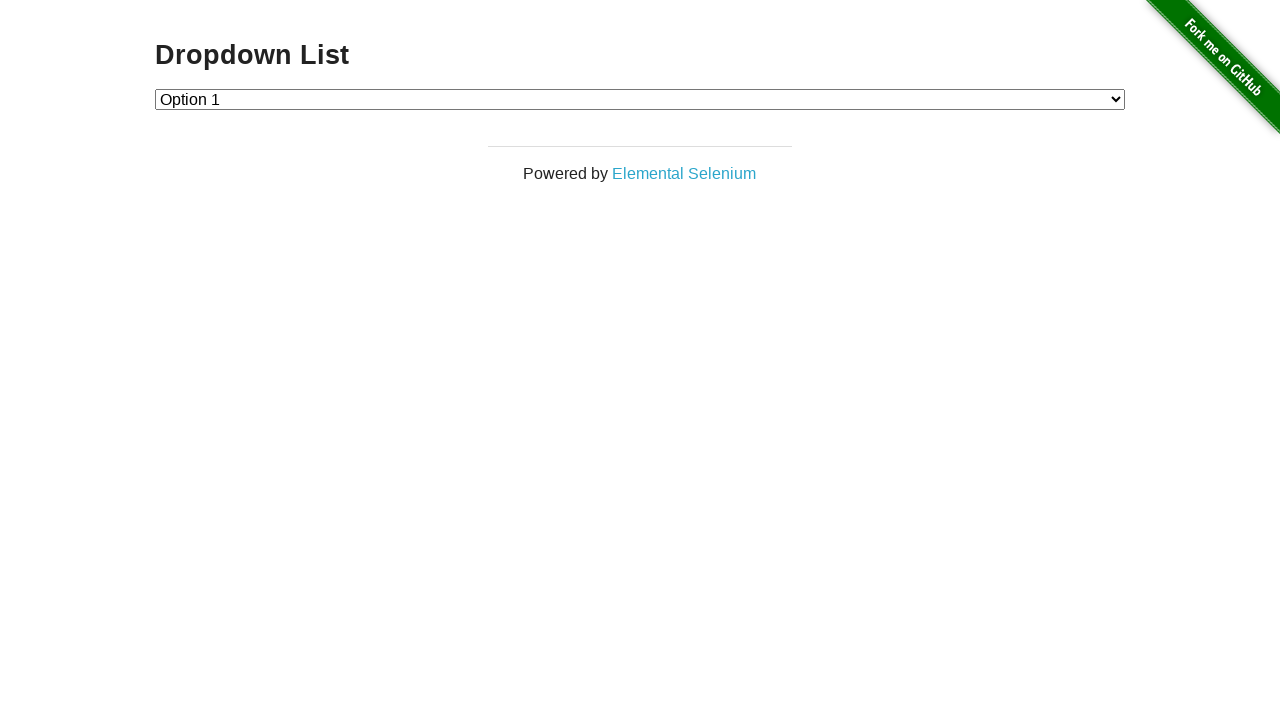